Tests the Add/Remove Elements functionality by clicking to add two elements, verifying they were added, then deleting one and verifying only one remains.

Starting URL: https://the-internet.herokuapp.com/

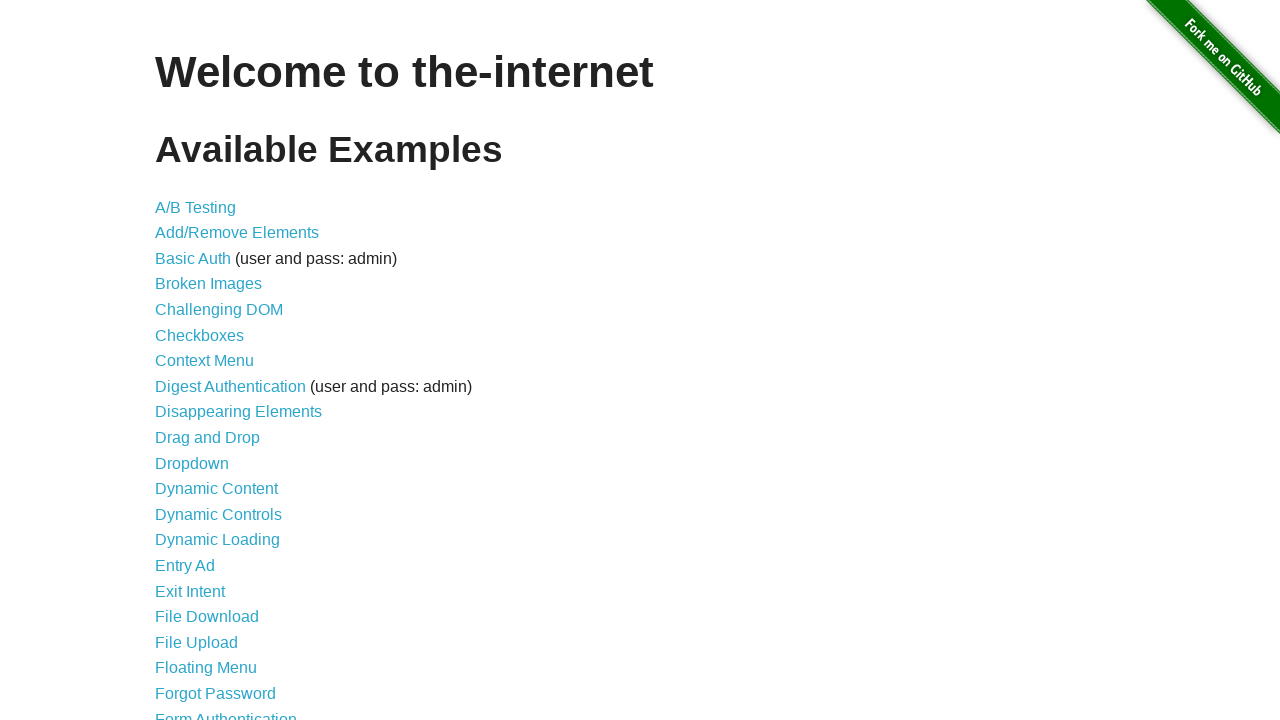

Clicked on Add/Remove Elements link to navigate to test page at (237, 233) on text=Add/Remove Elements
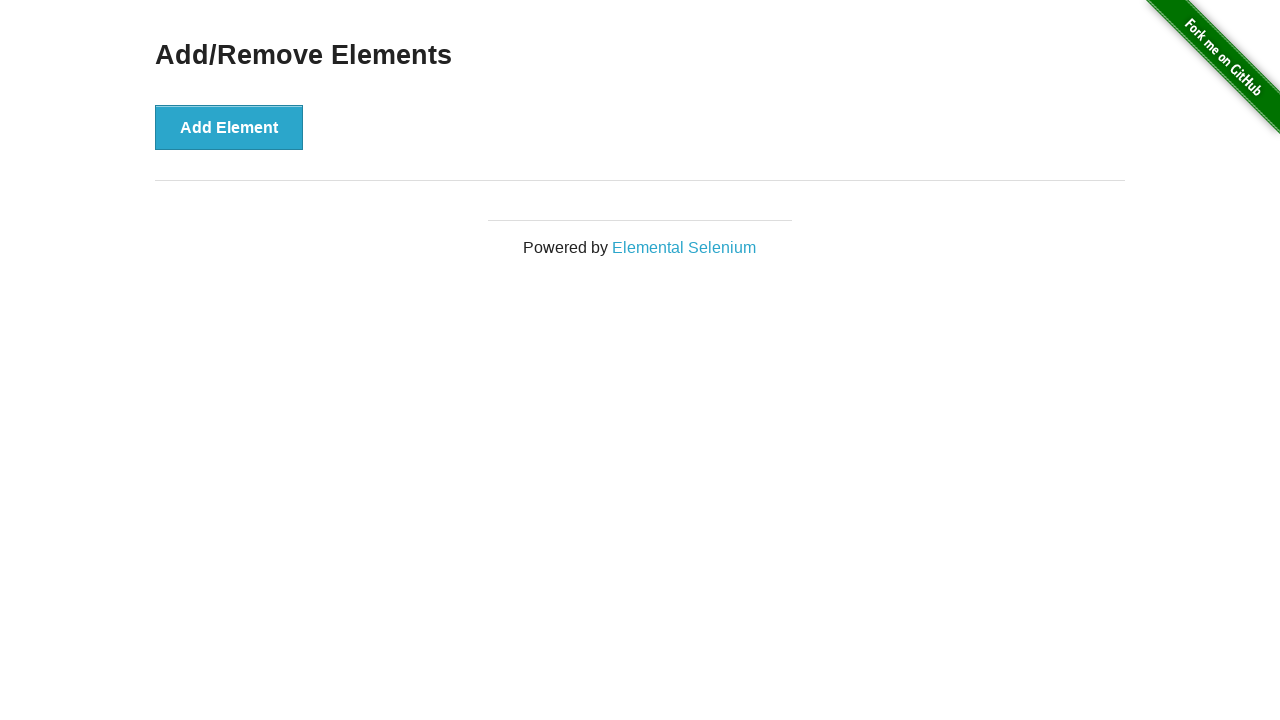

Clicked Add Element button (first time) at (229, 127) on button:text('Add Element')
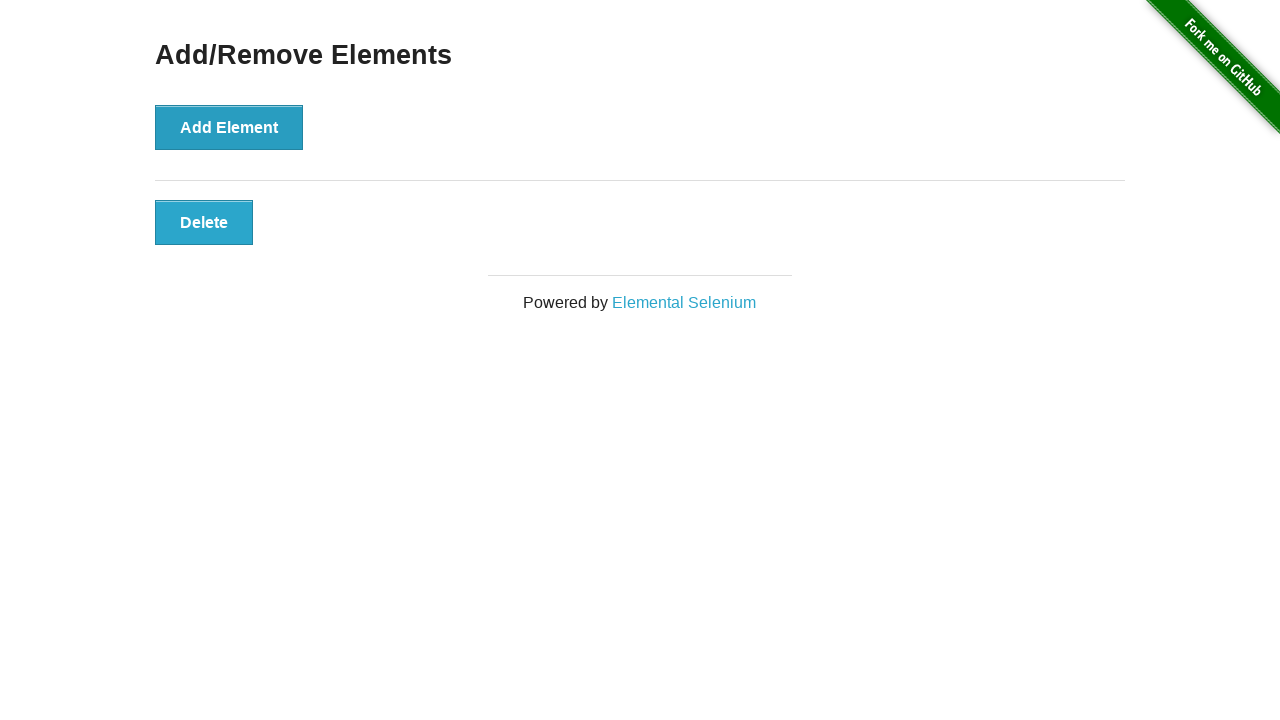

Clicked Add Element button (second time) at (229, 127) on button:text('Add Element')
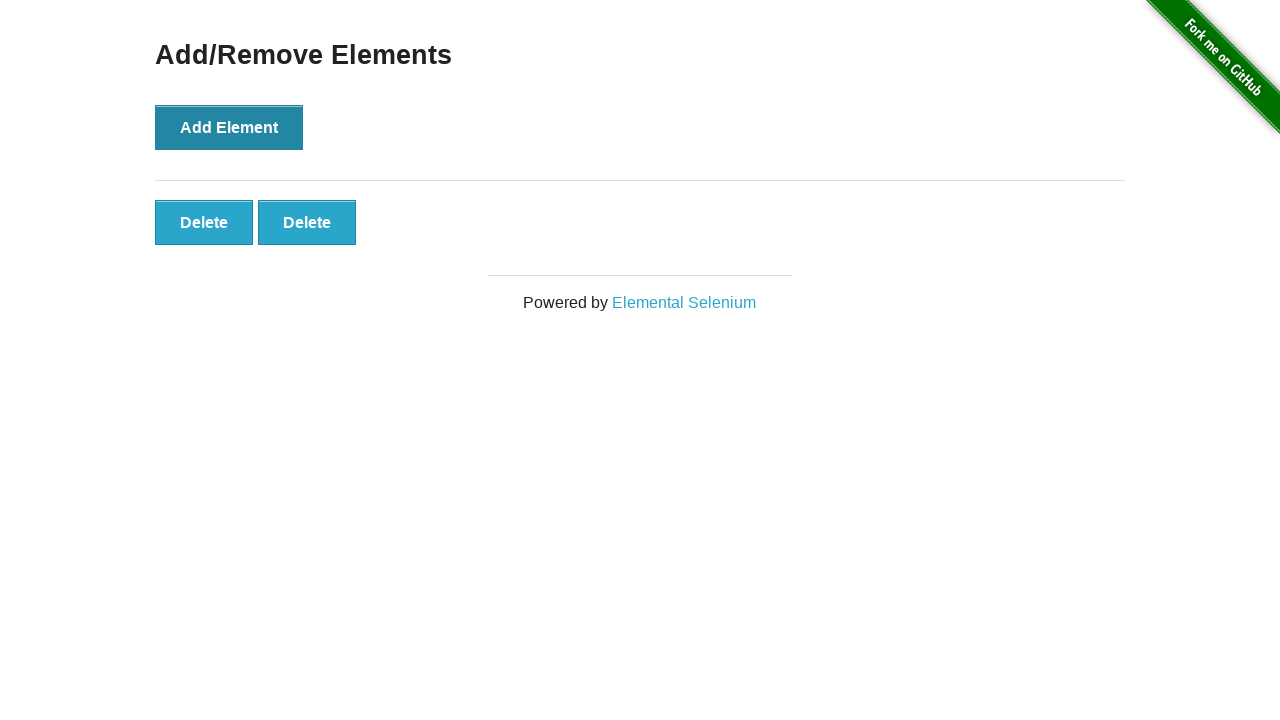

Located all Delete buttons
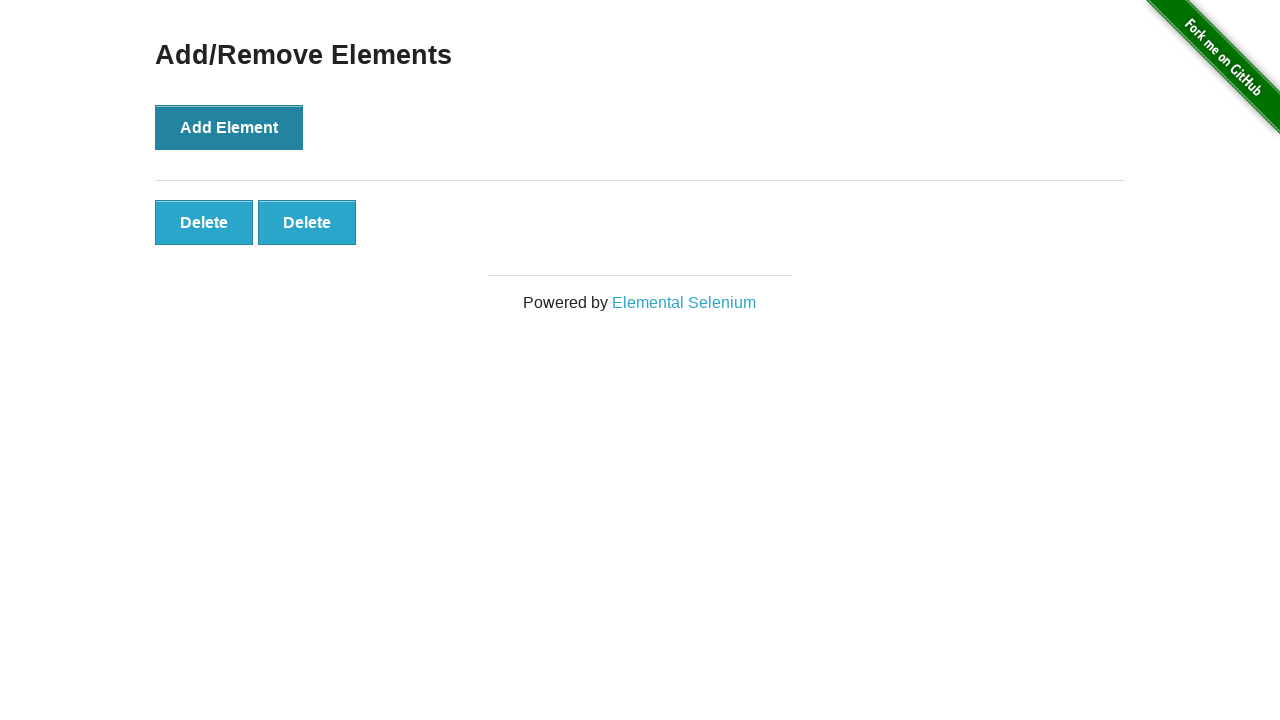

Verified that two Delete buttons are present
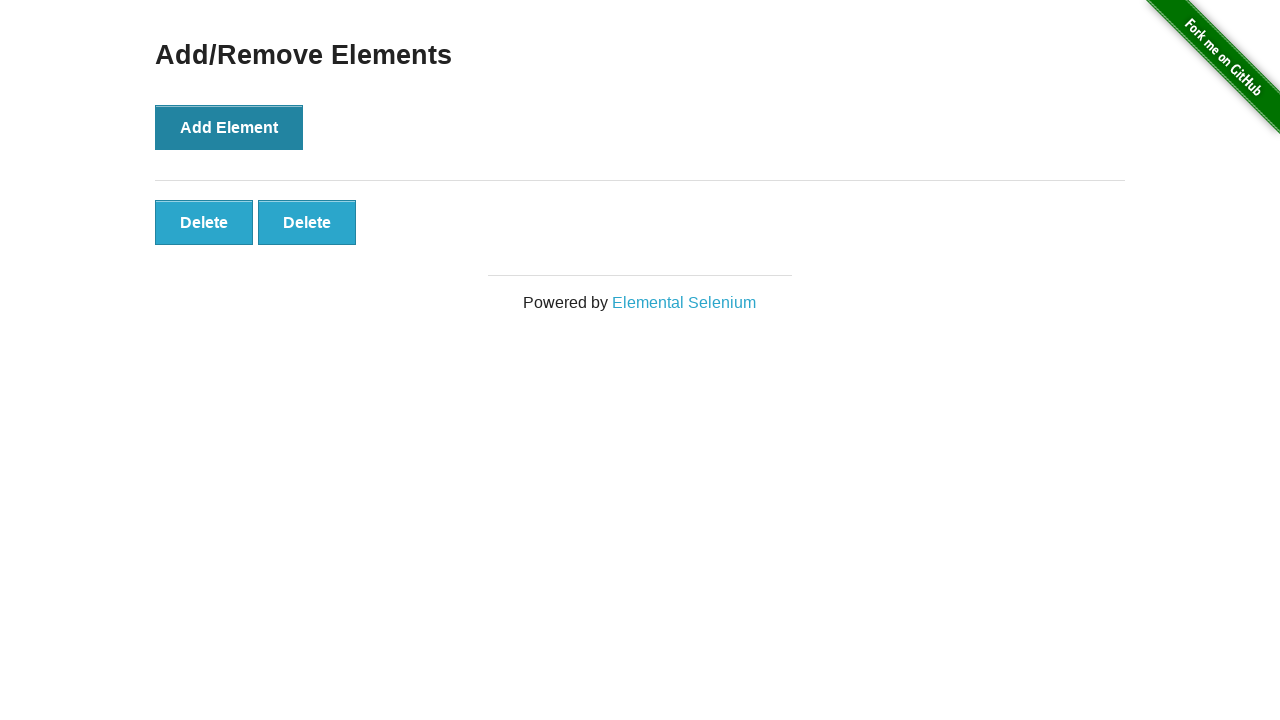

Clicked Delete button to remove one element at (204, 222) on button:text('Delete')
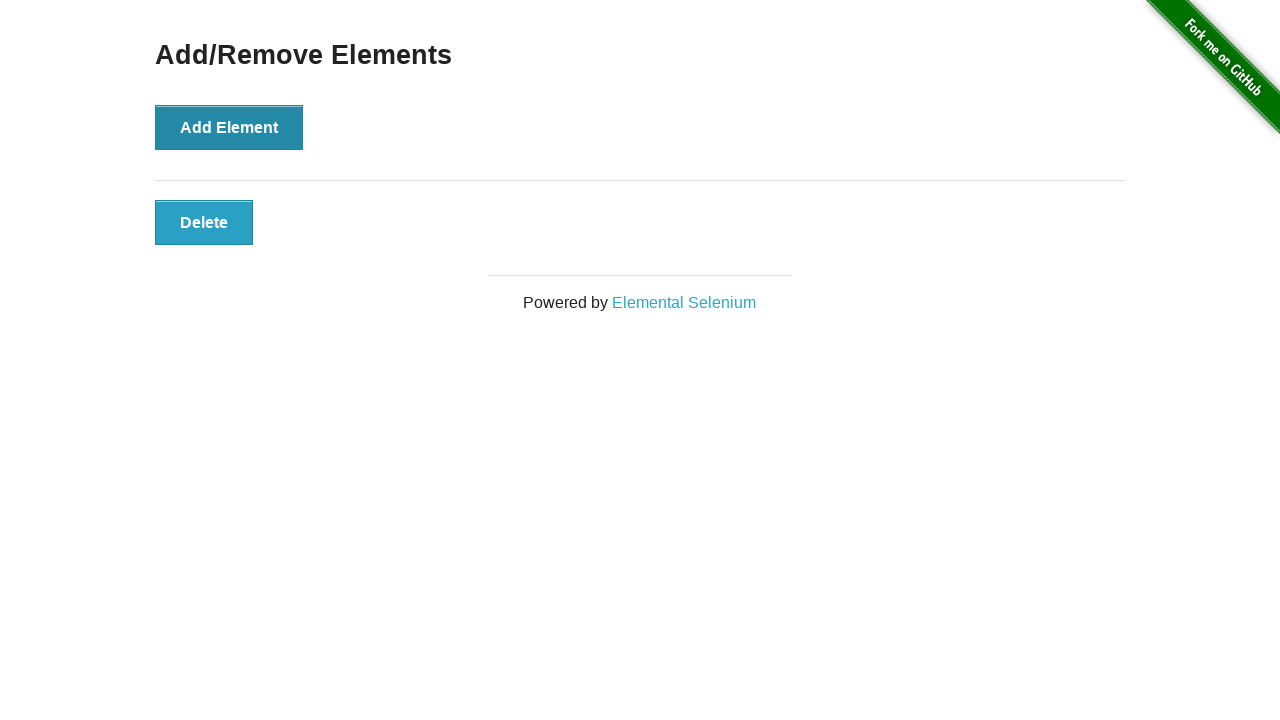

Located all remaining Delete buttons
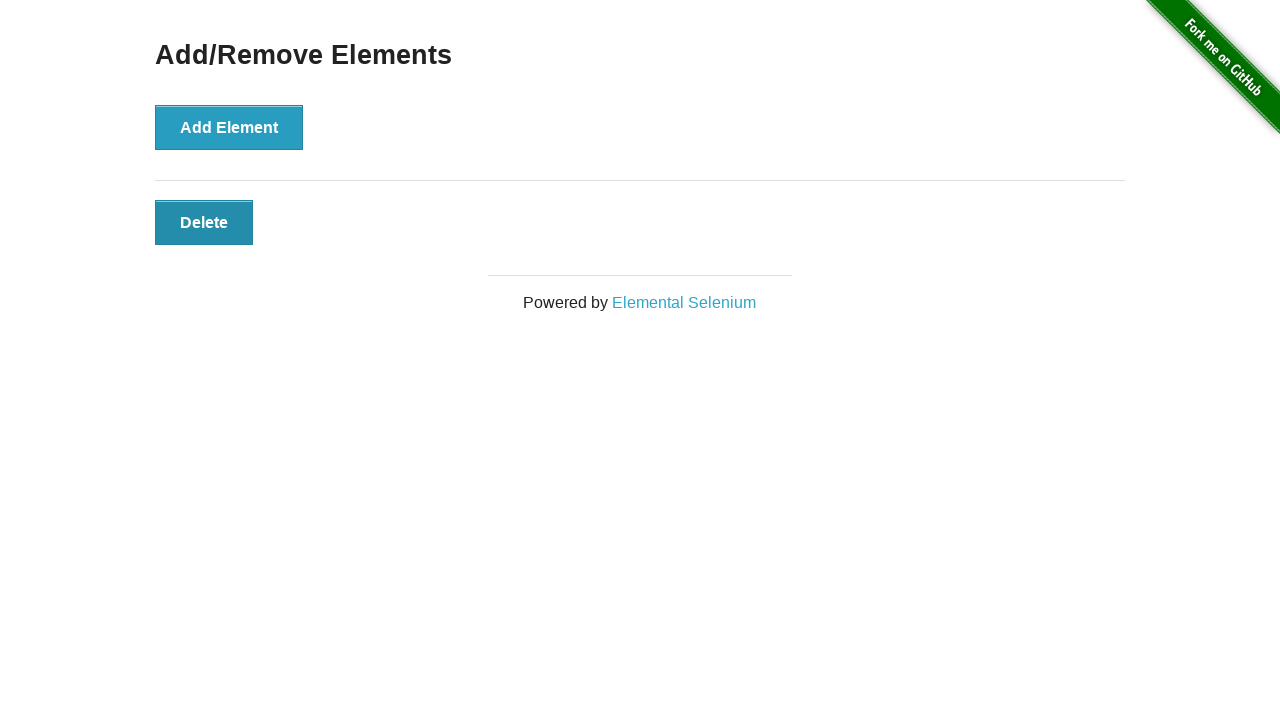

Verified that only one Delete button remains
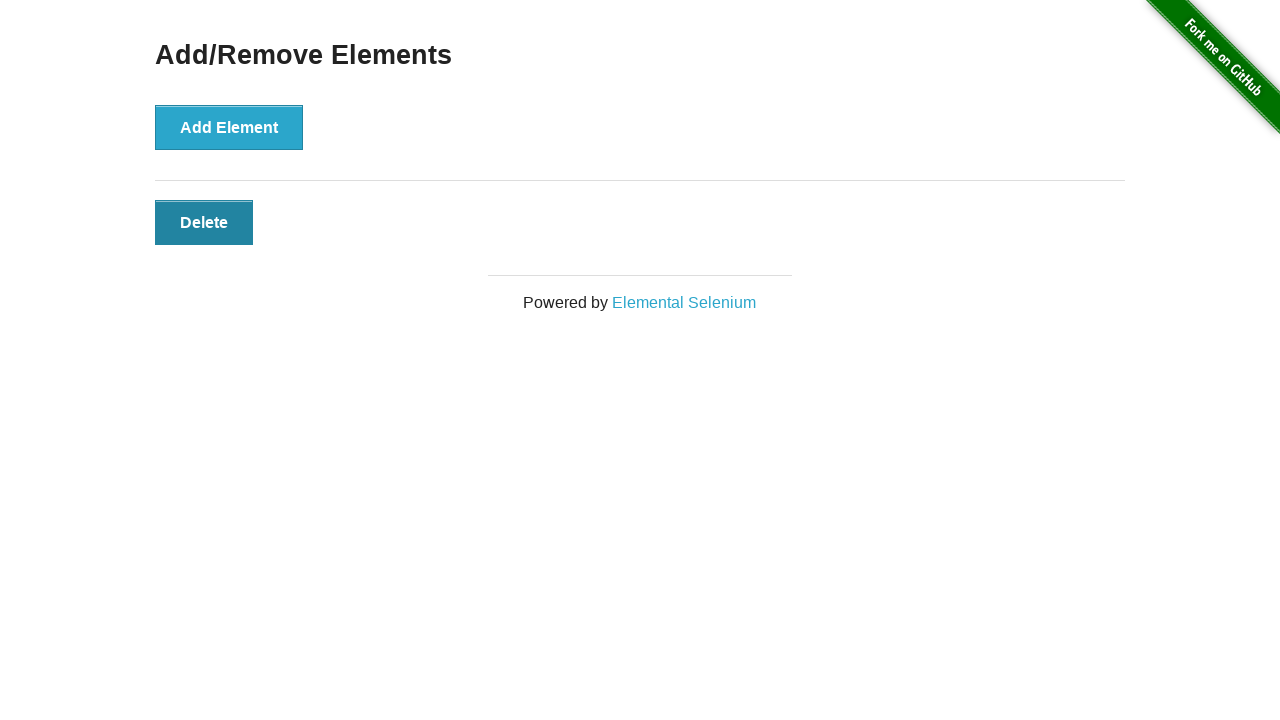

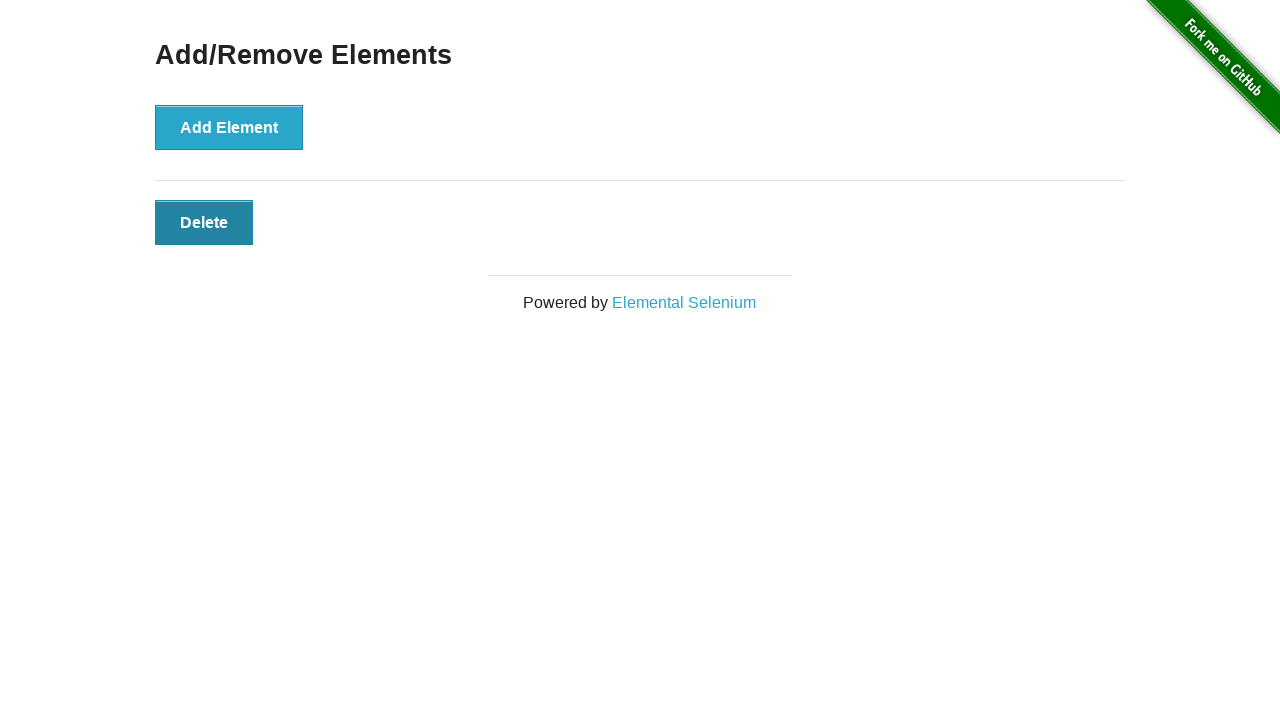